Navigates to the Selenium website and scrolls down to the News section using JavaScript executor

Starting URL: https://www.selenium.dev/

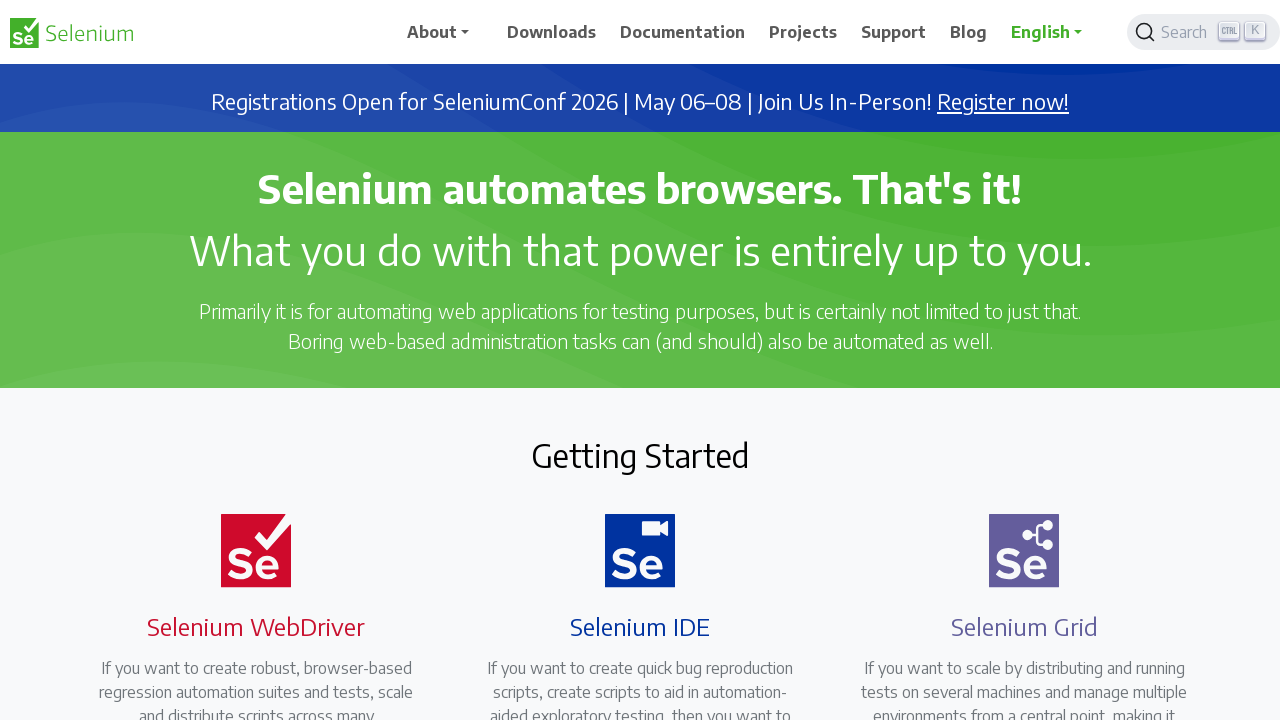

Located News heading element using XPath selector
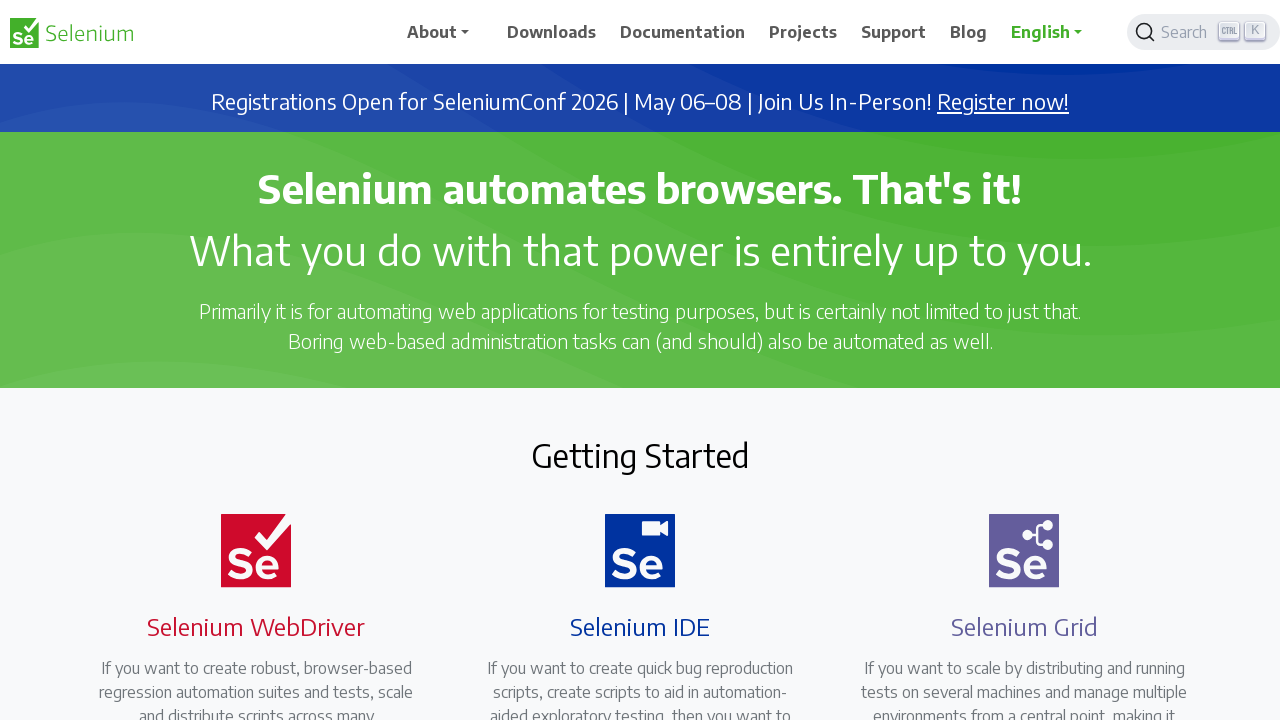

Scrolled down to News section
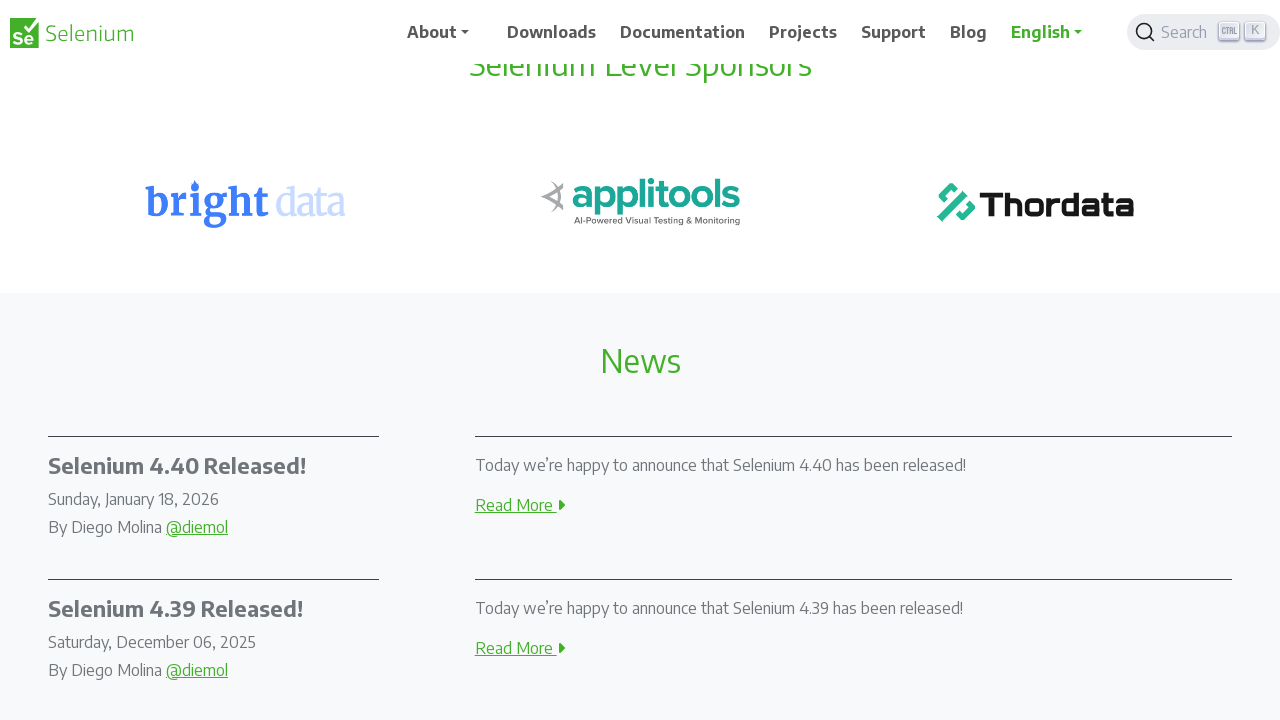

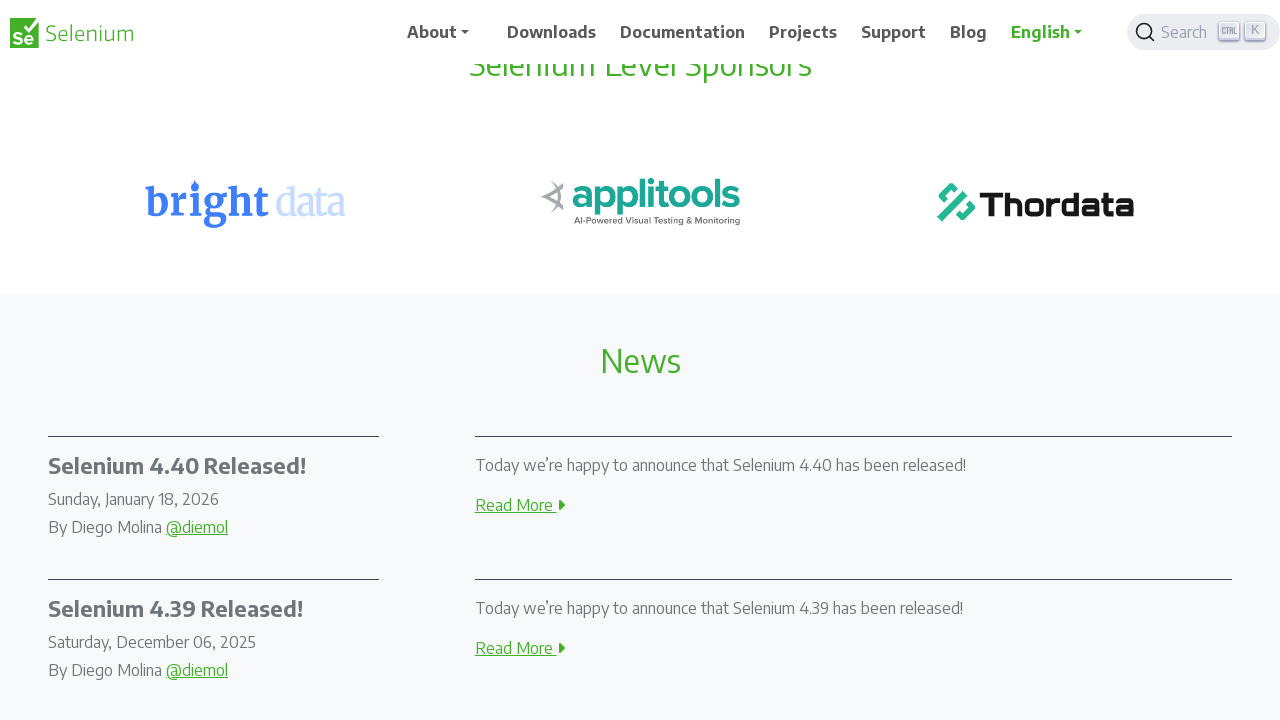